Solves a math problem by reading two numbers from the page, calculating their sum, and selecting the answer from a dropdown menu

Starting URL: http://suninjuly.github.io/selects2.html

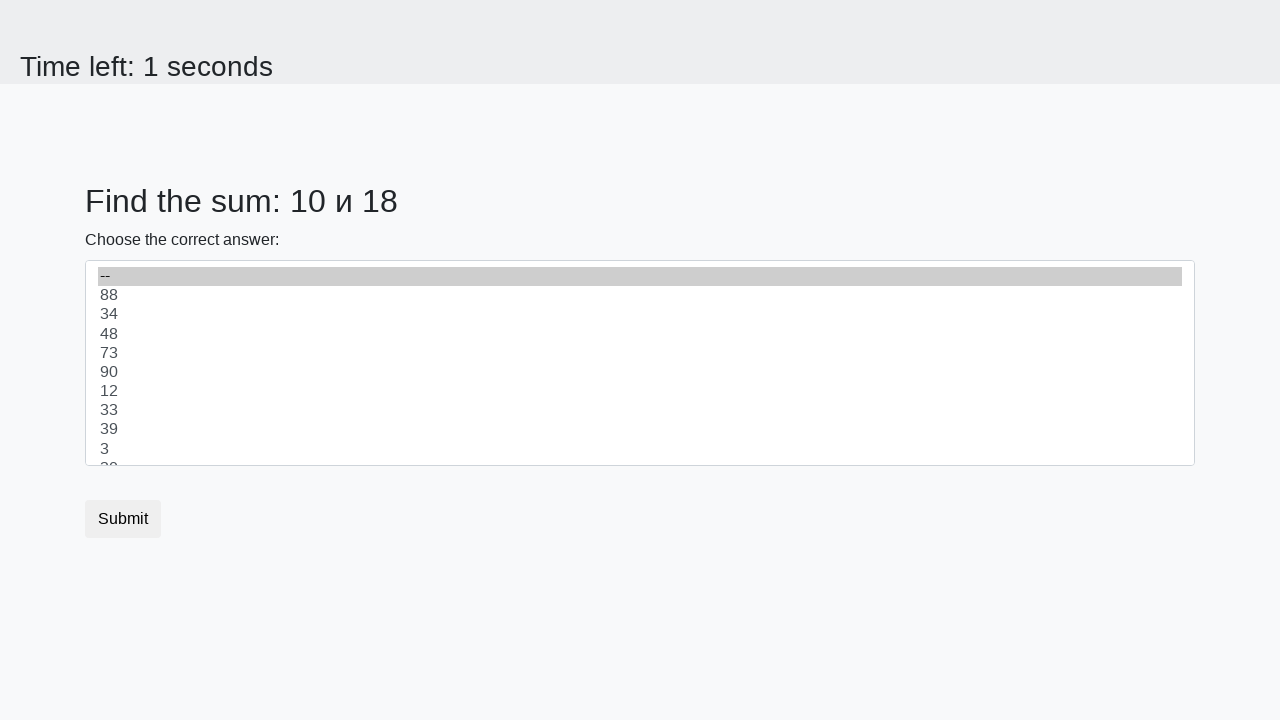

Retrieved first number from the page
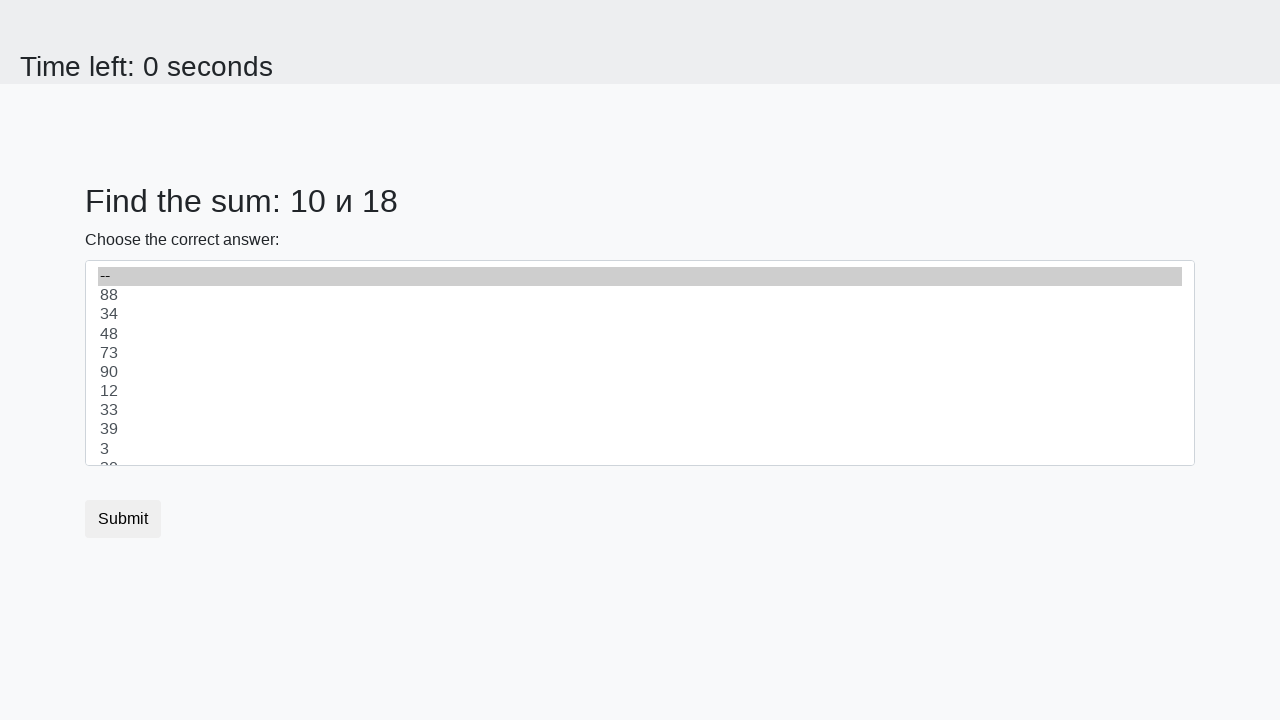

Retrieved second number from the page
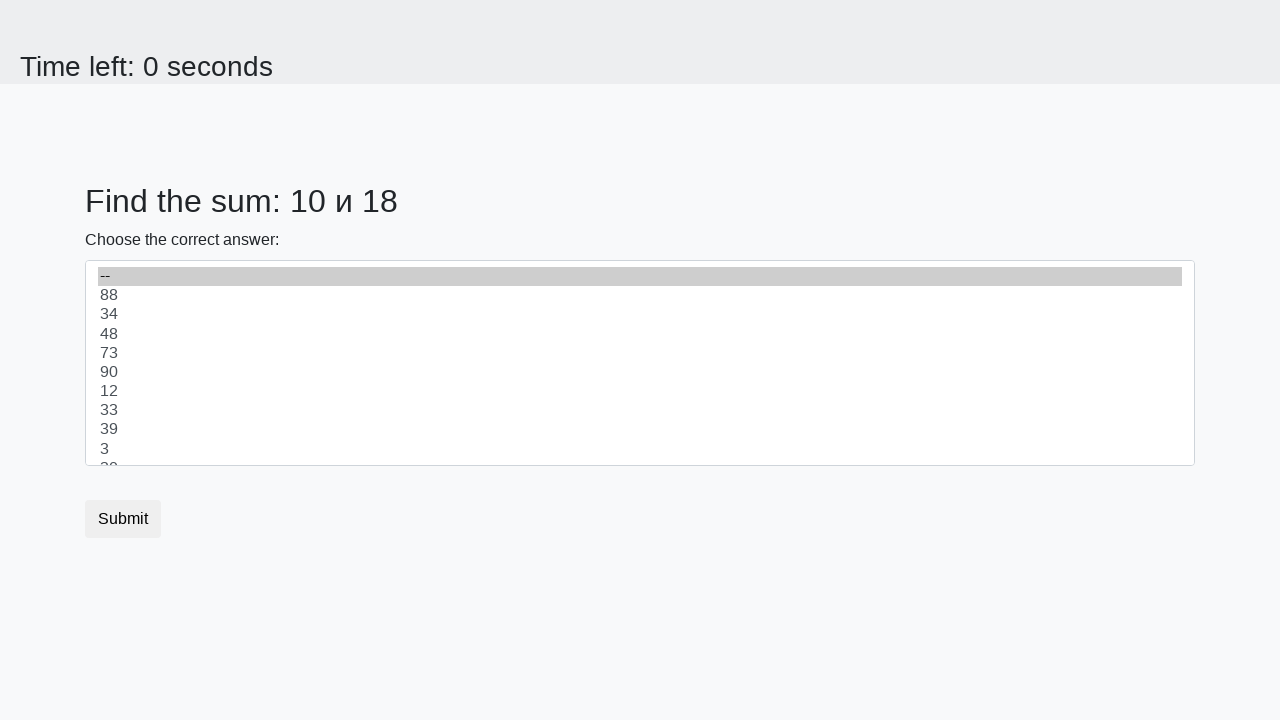

Calculated sum: 10 + 18 = 28
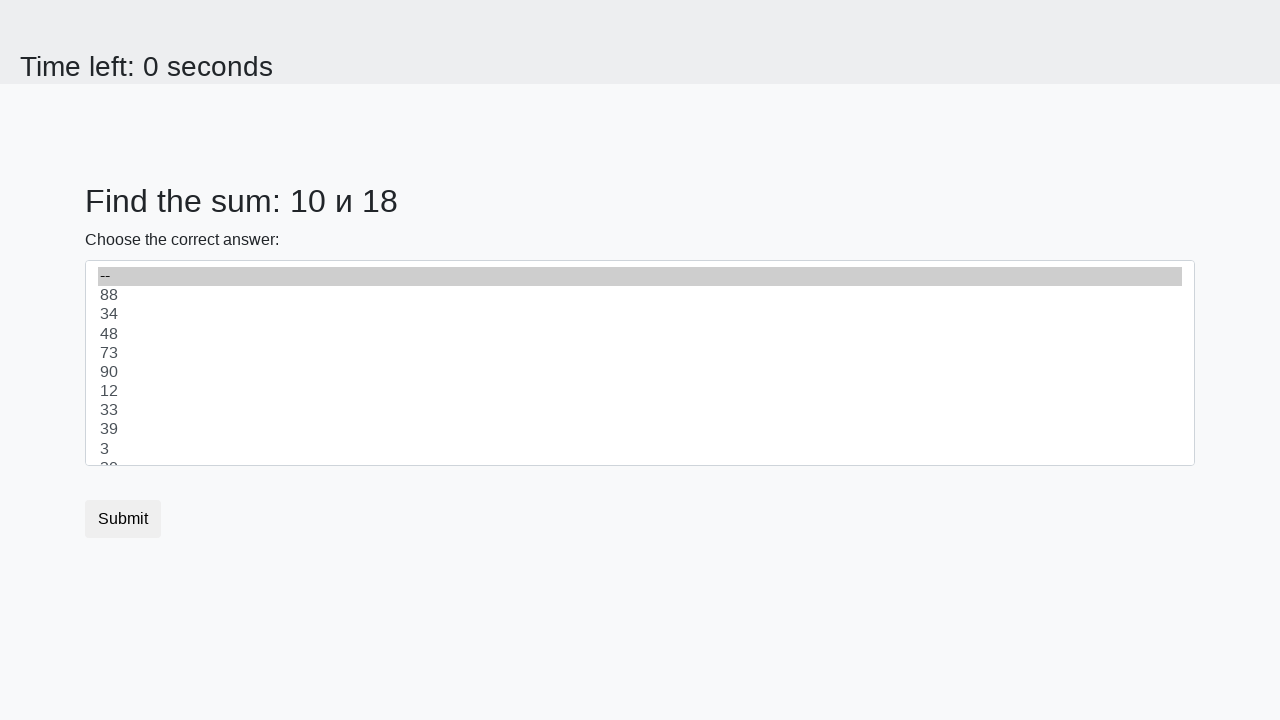

Selected answer '28' from dropdown menu on select
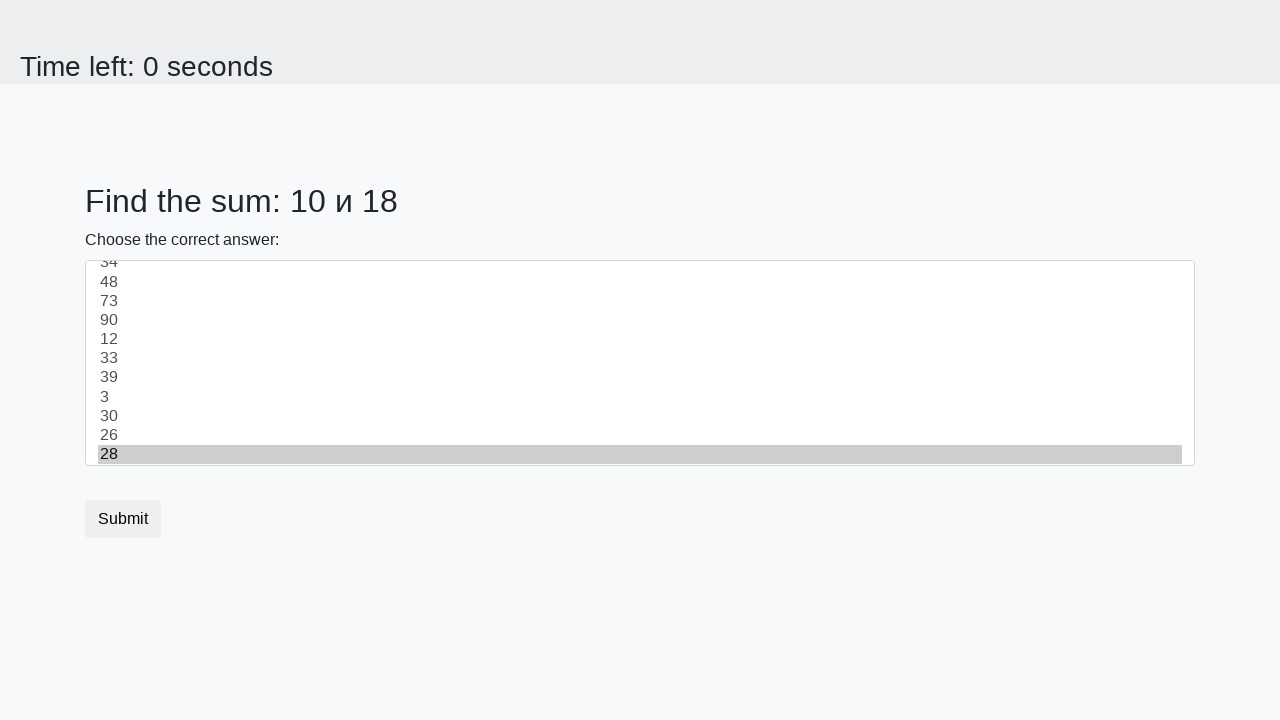

Clicked submit button to complete the form at (123, 519) on button.btn
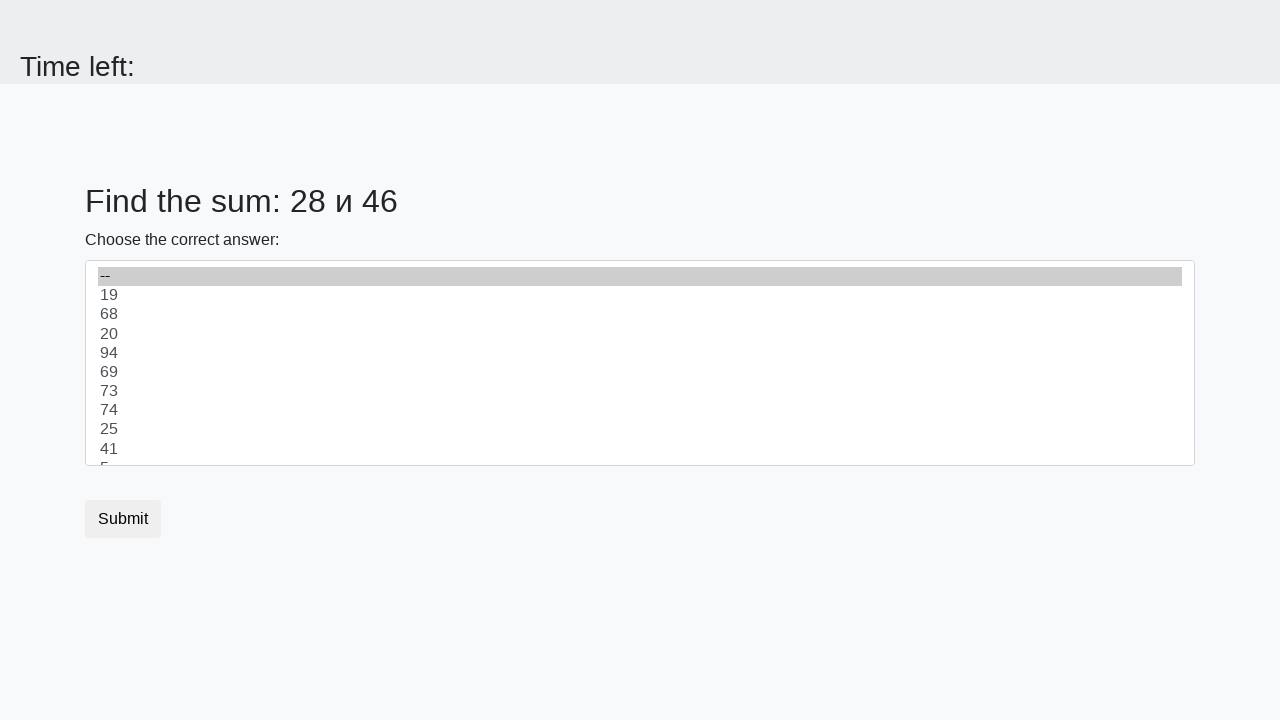

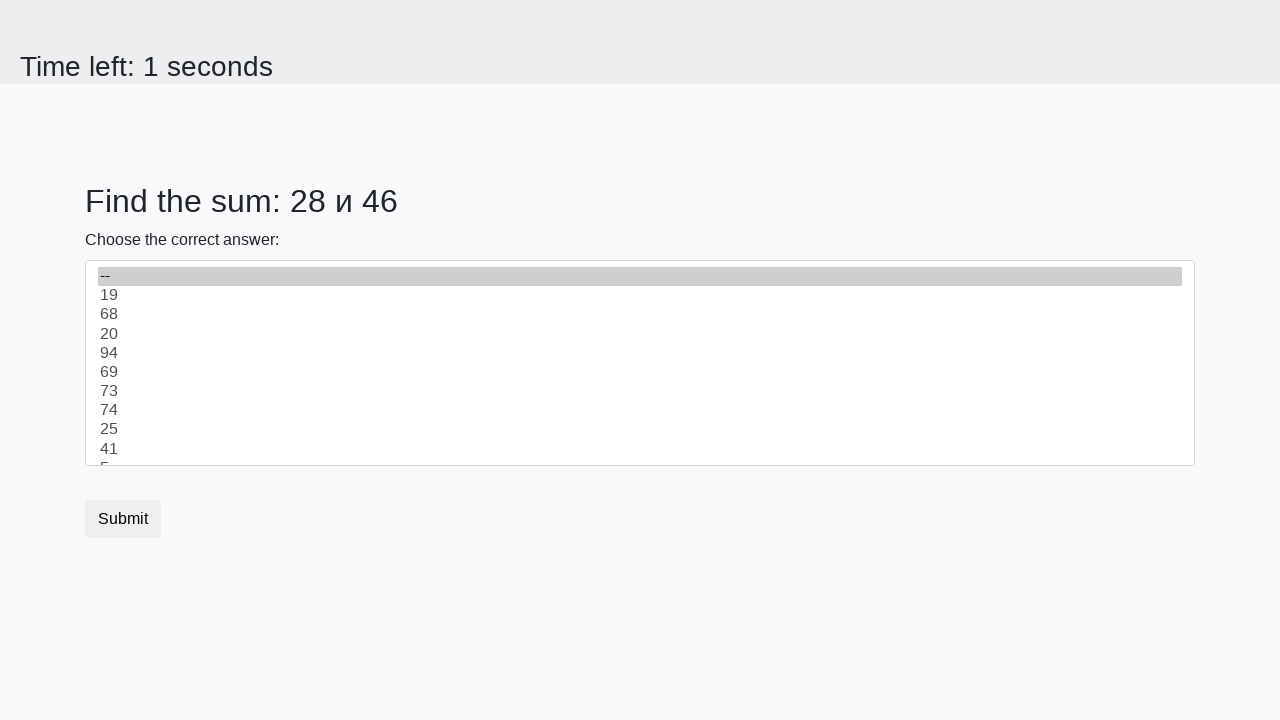